Navigates to a practice login page and waits for it to load for visual verification purposes

Starting URL: https://rahulshettyacademy.com/loginpagePractise/

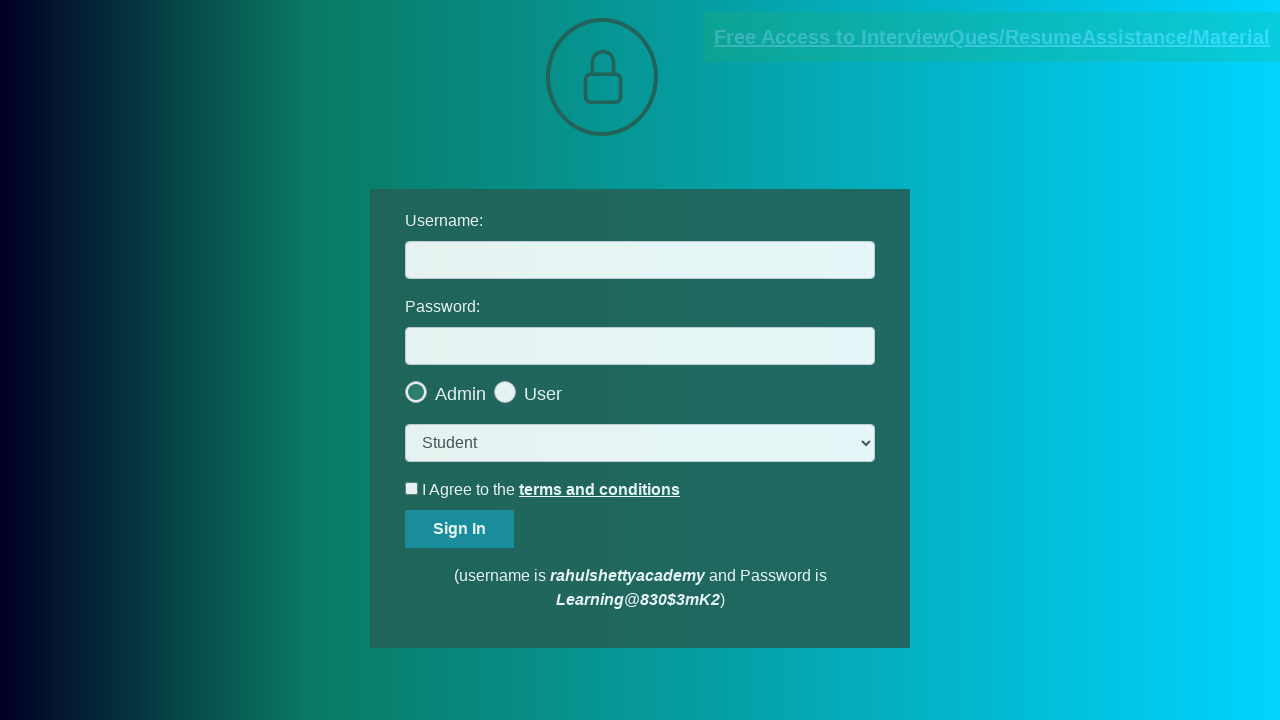

Waited for page to fully load (networkidle state)
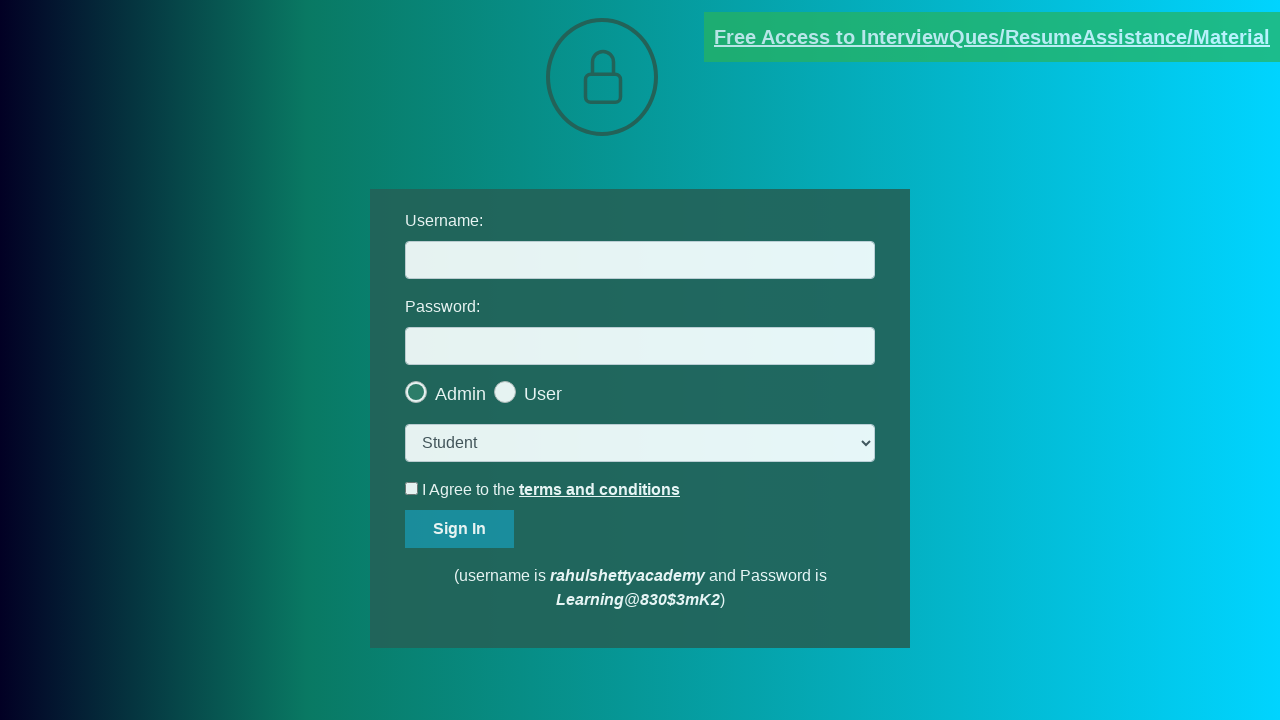

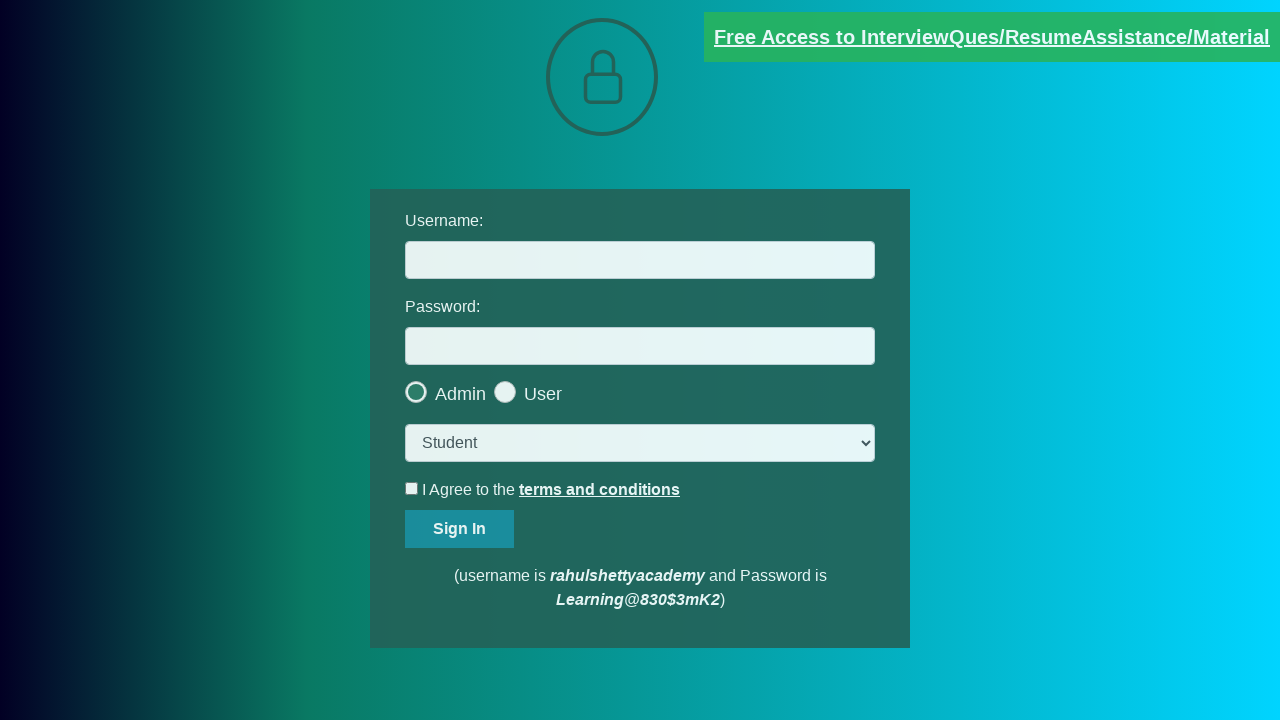